Tests navigation on W3Schools HTML tutorial page by scrolling to a menu item in the left sidebar and clicking on it

Starting URL: https://www.w3schools.com/html/

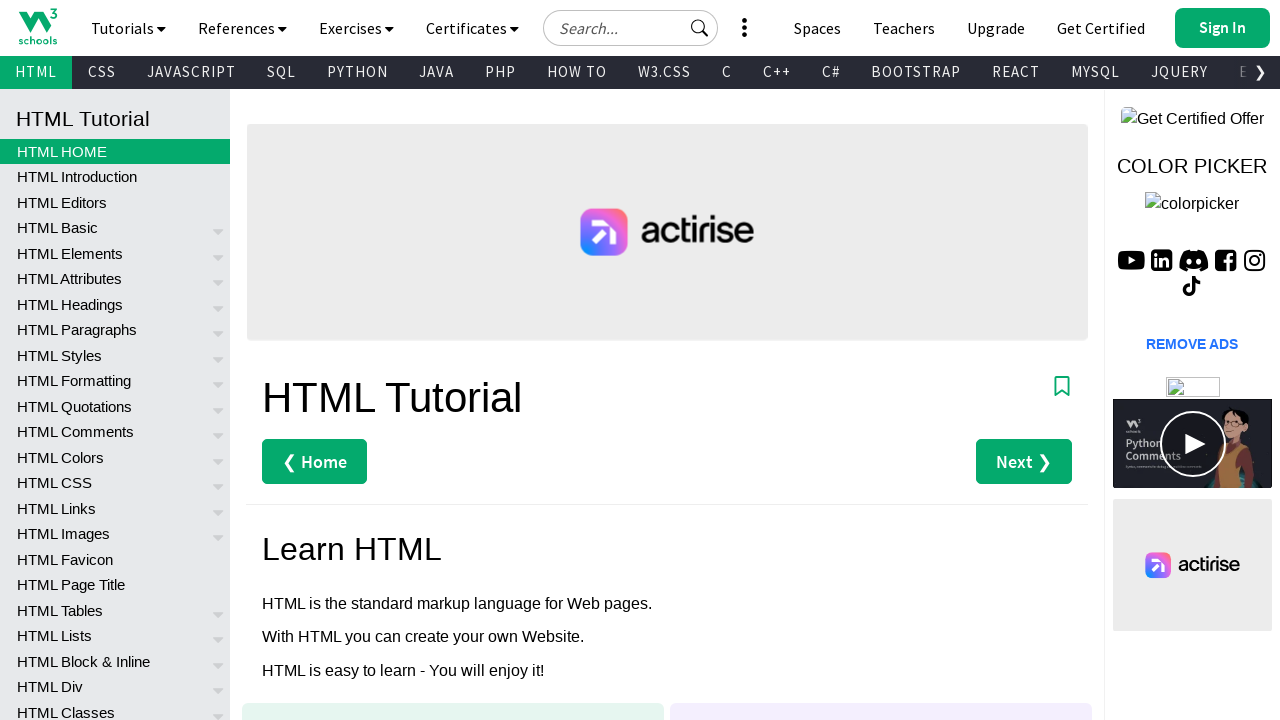

Located 61st menu item in left sidebar
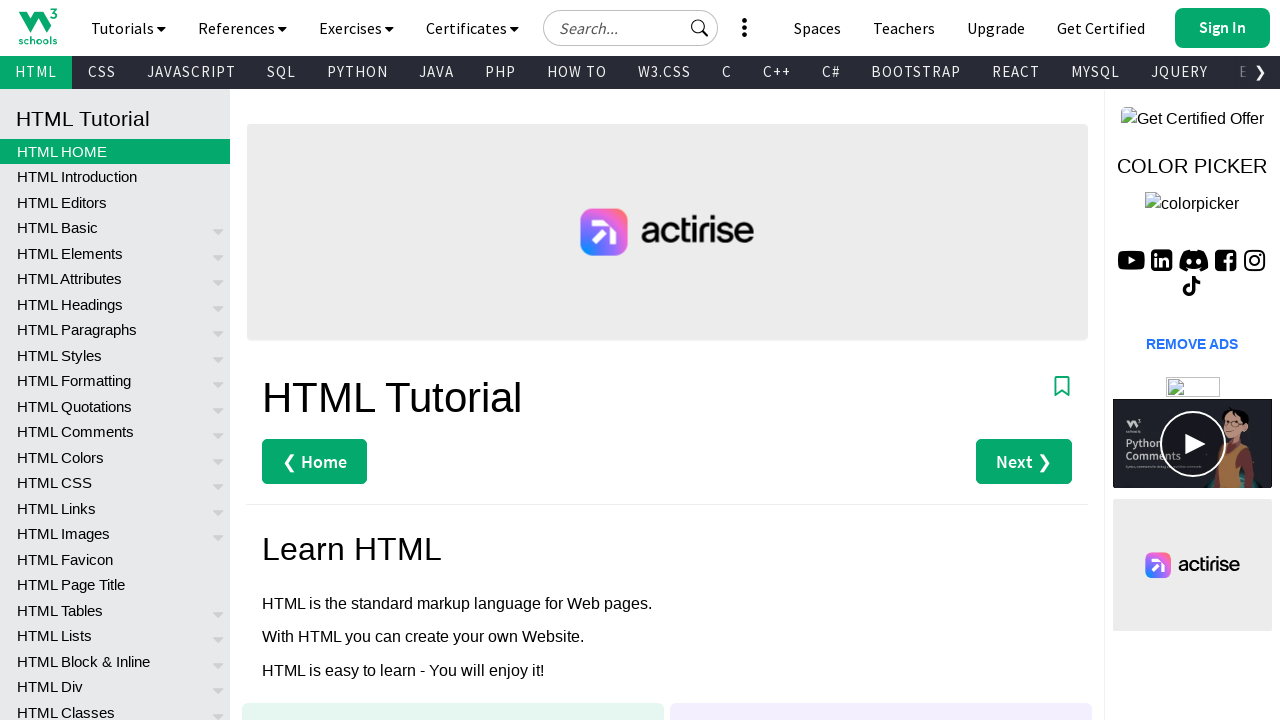

Scrolled menu item into view
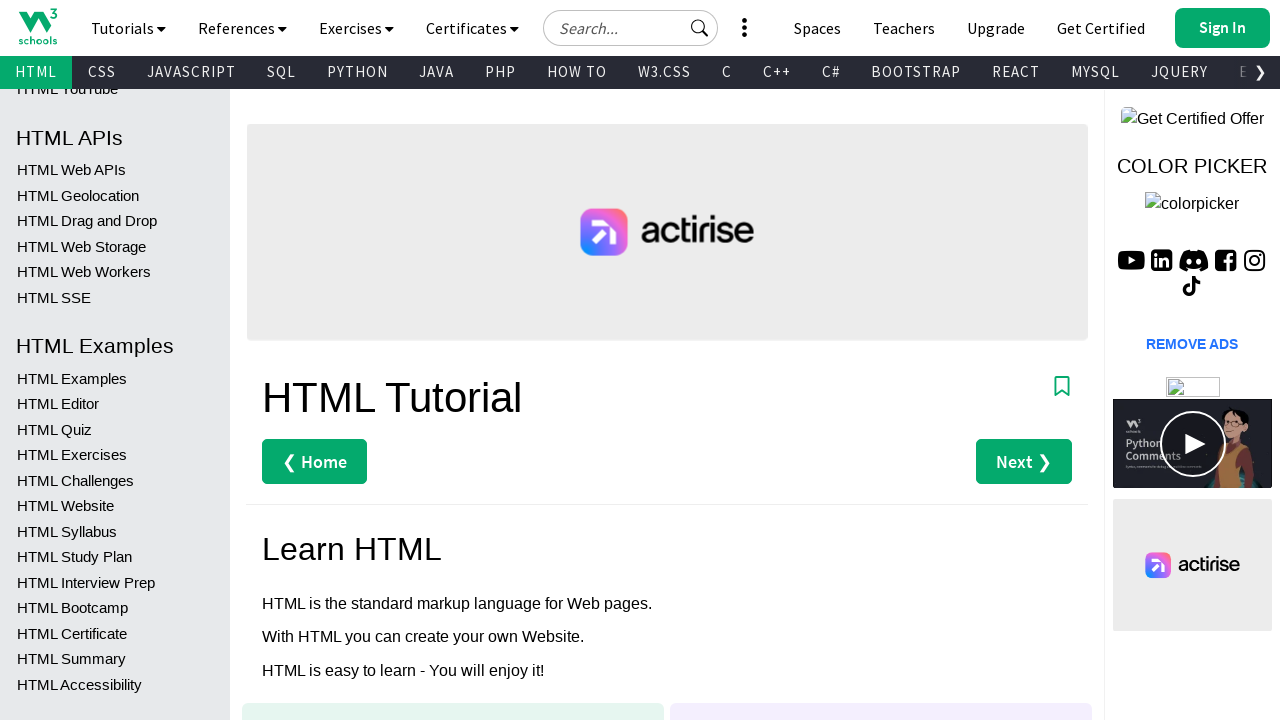

Clicked on the menu item at (115, 404) on xpath=//*[@id="leftmenuinnerinner"]/a[61]
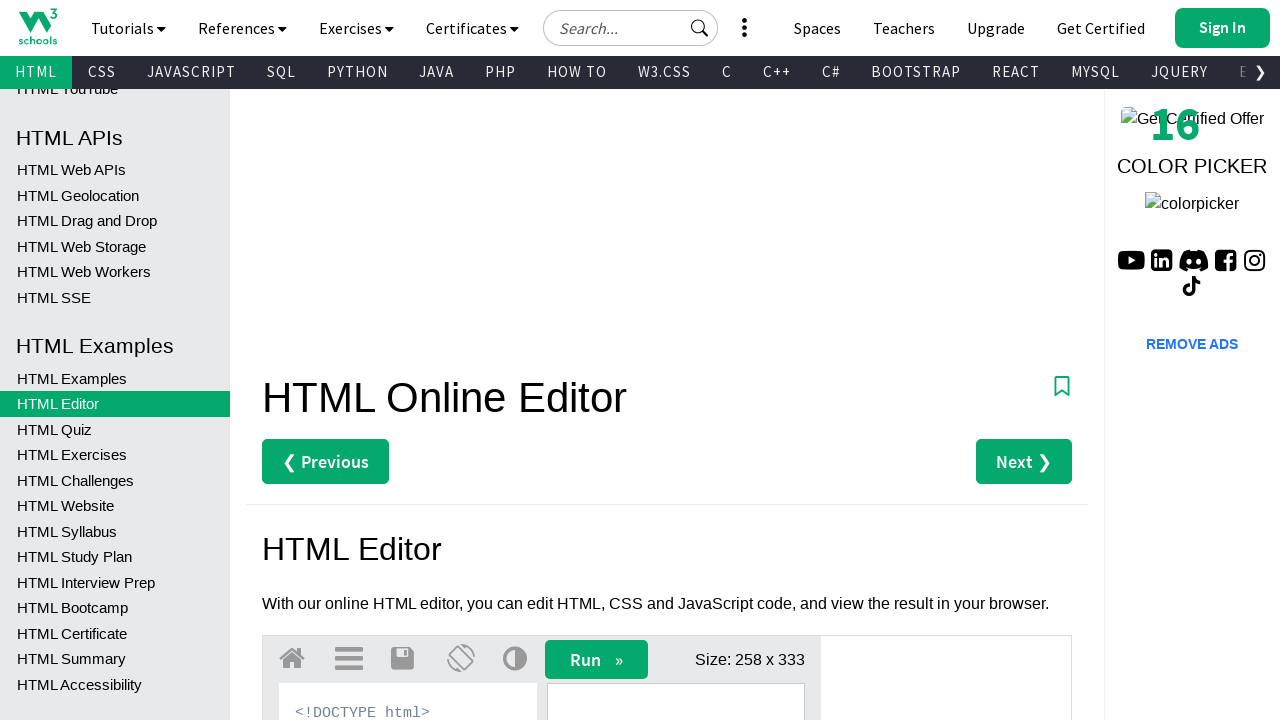

Navigation completed and page loaded
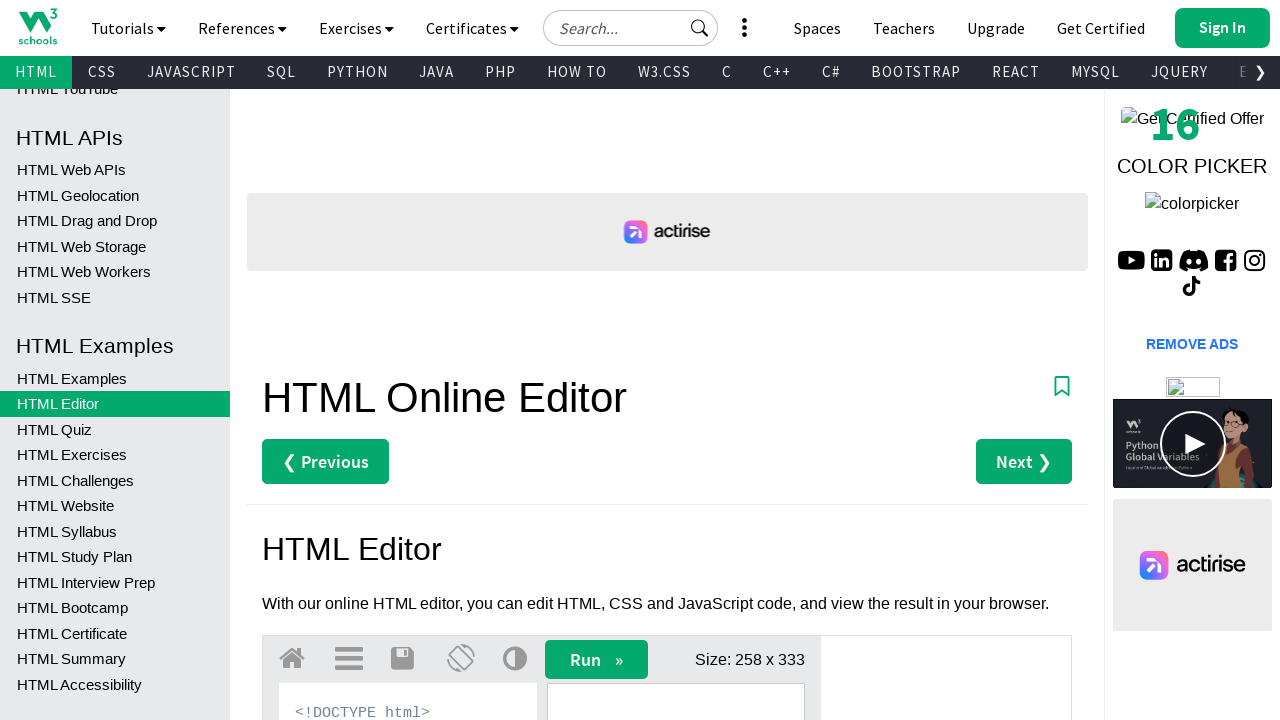

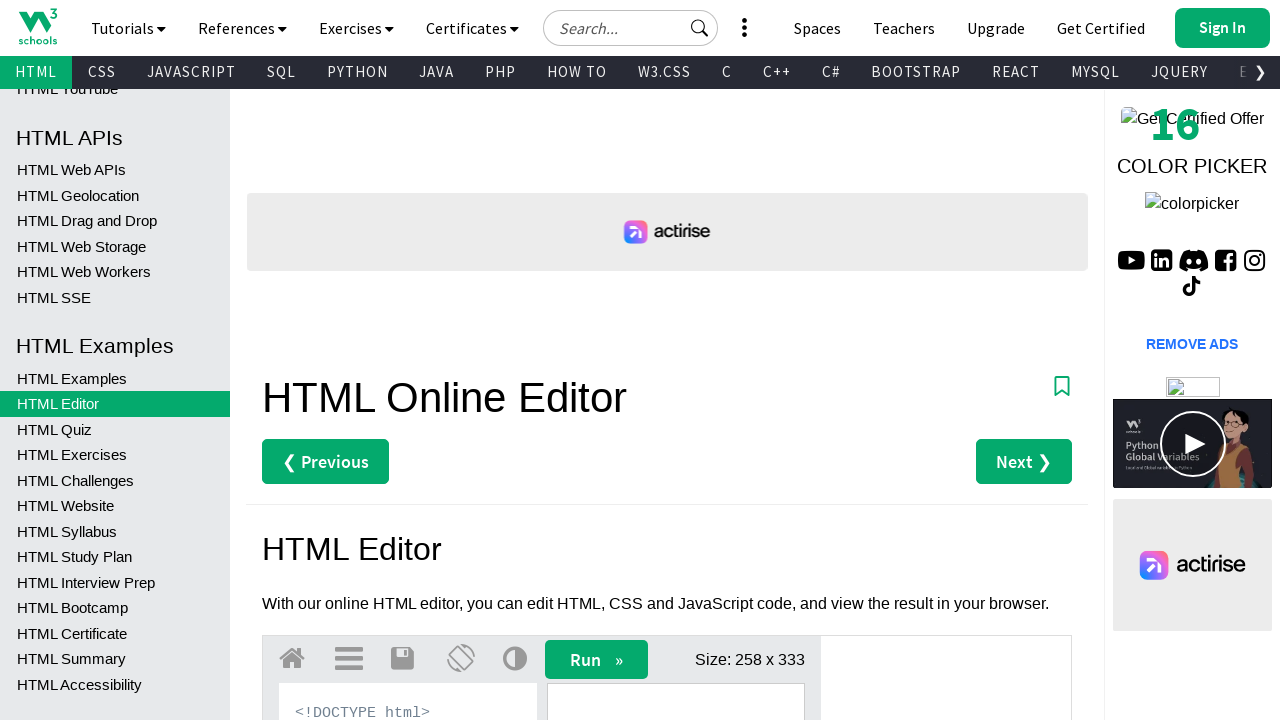